Tests adding specific grocery items (Cucumber, Broccoli, Beetroot) to a shopping cart by iterating through product listings and clicking ADD TO CART for matching items.

Starting URL: https://rahulshettyacademy.com/seleniumPractise/#/

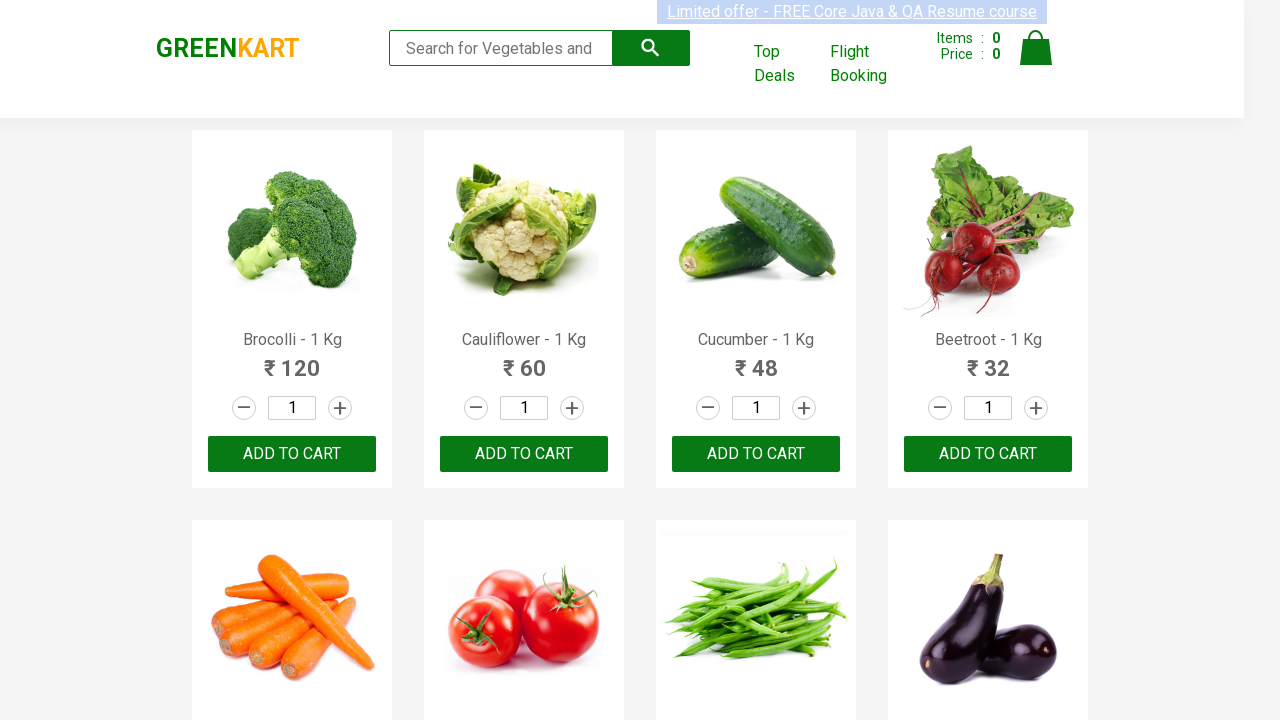

Waited for product listings to load
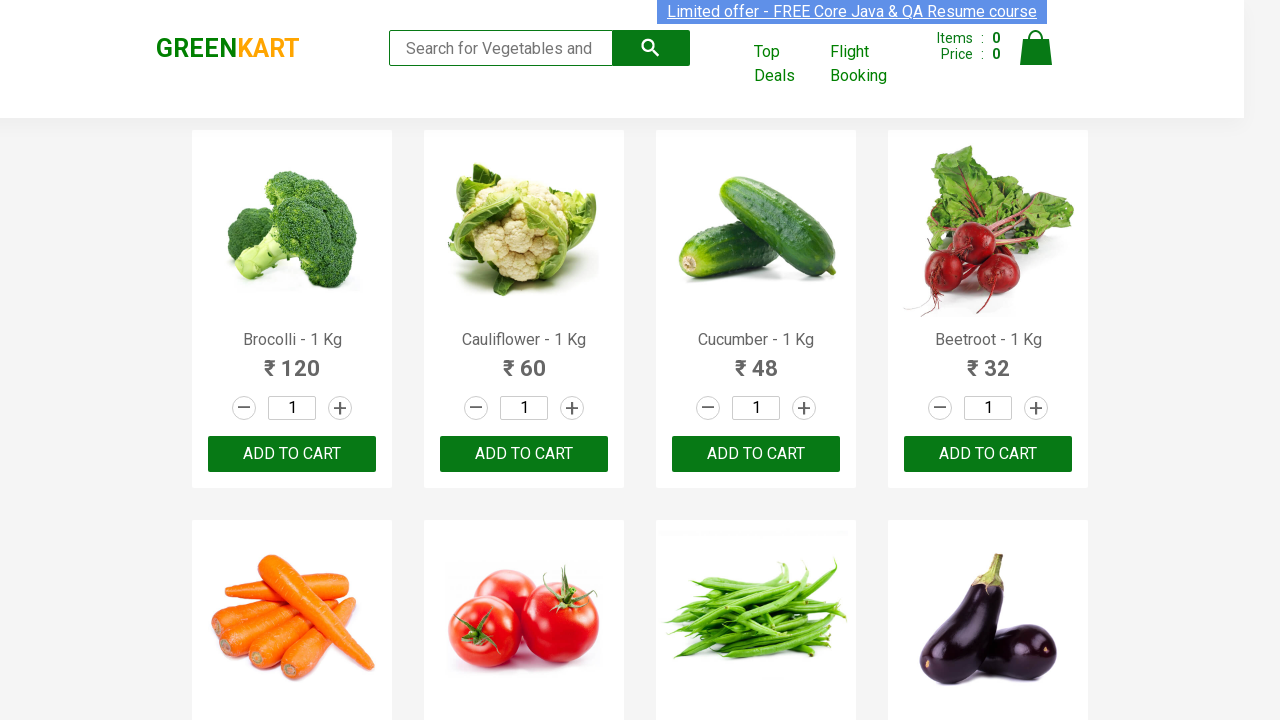

Retrieved all product elements from the page
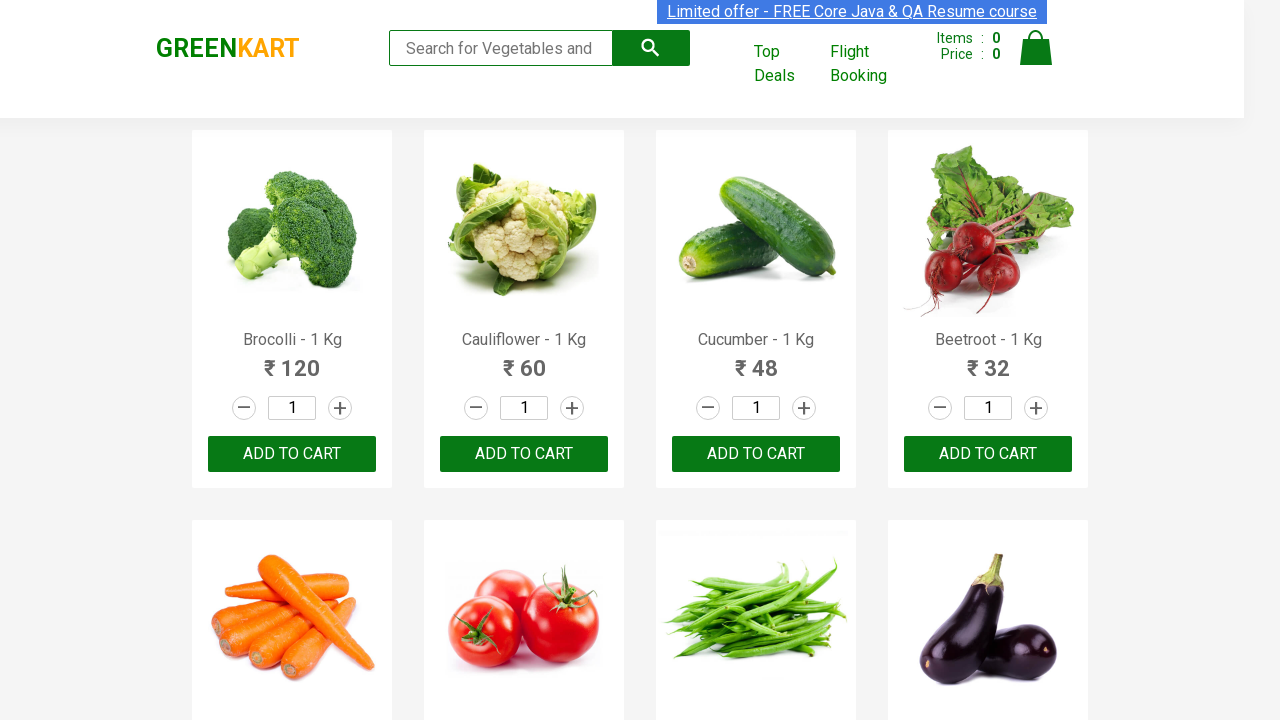

Clicked ADD TO CART for Brocolli at (292, 454) on xpath=//button[text()='ADD TO CART'] >> nth=0
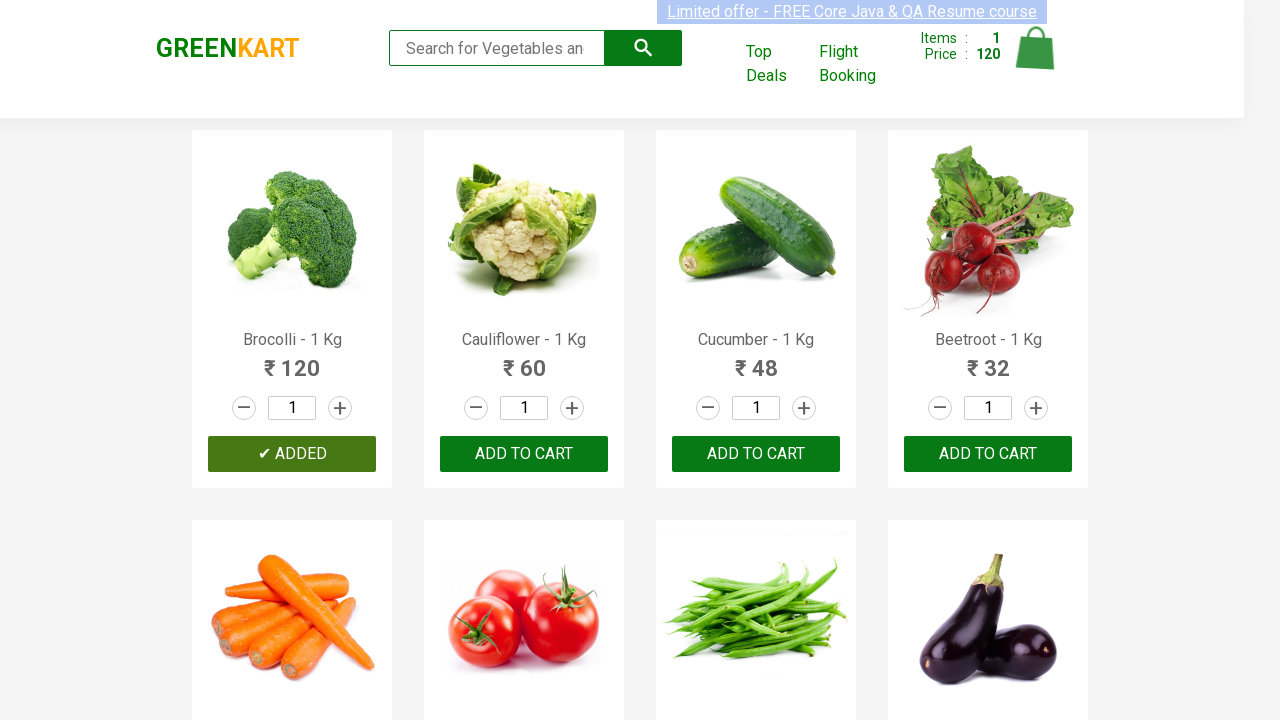

Clicked ADD TO CART for Cucumber at (988, 454) on xpath=//button[text()='ADD TO CART'] >> nth=2
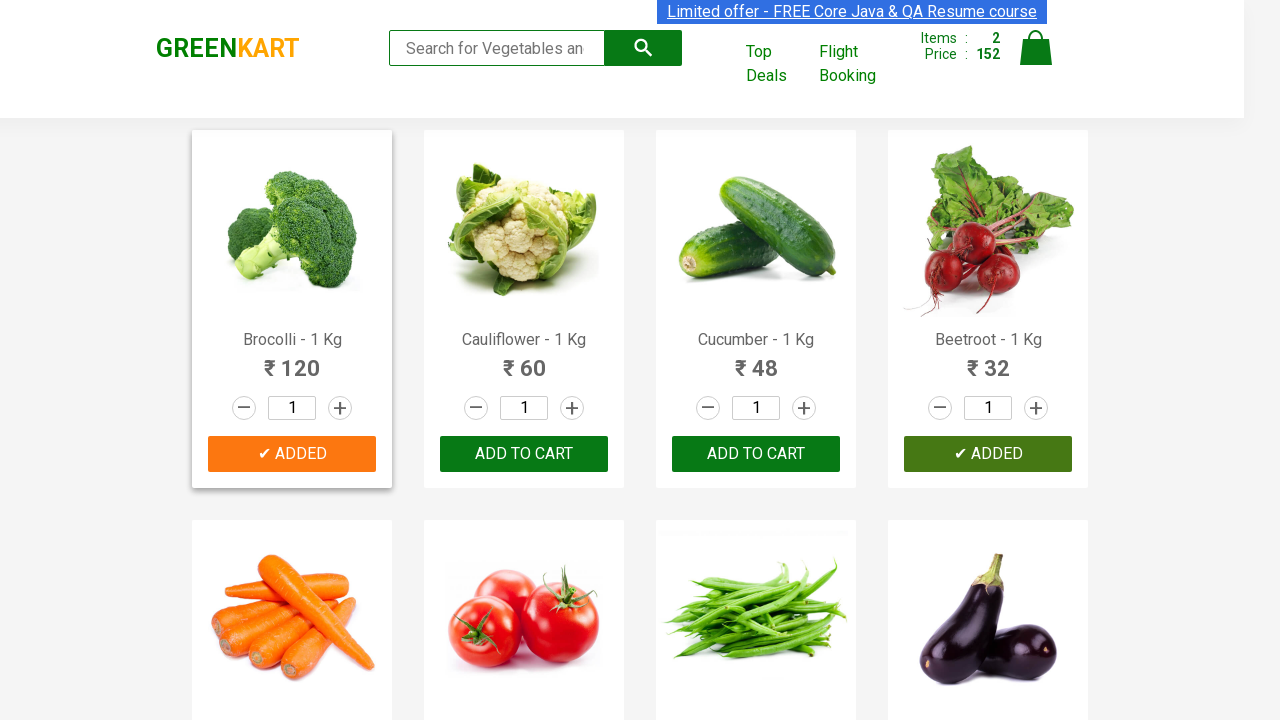

Clicked ADD TO CART for Beetroot at (524, 360) on xpath=//button[text()='ADD TO CART'] >> nth=3
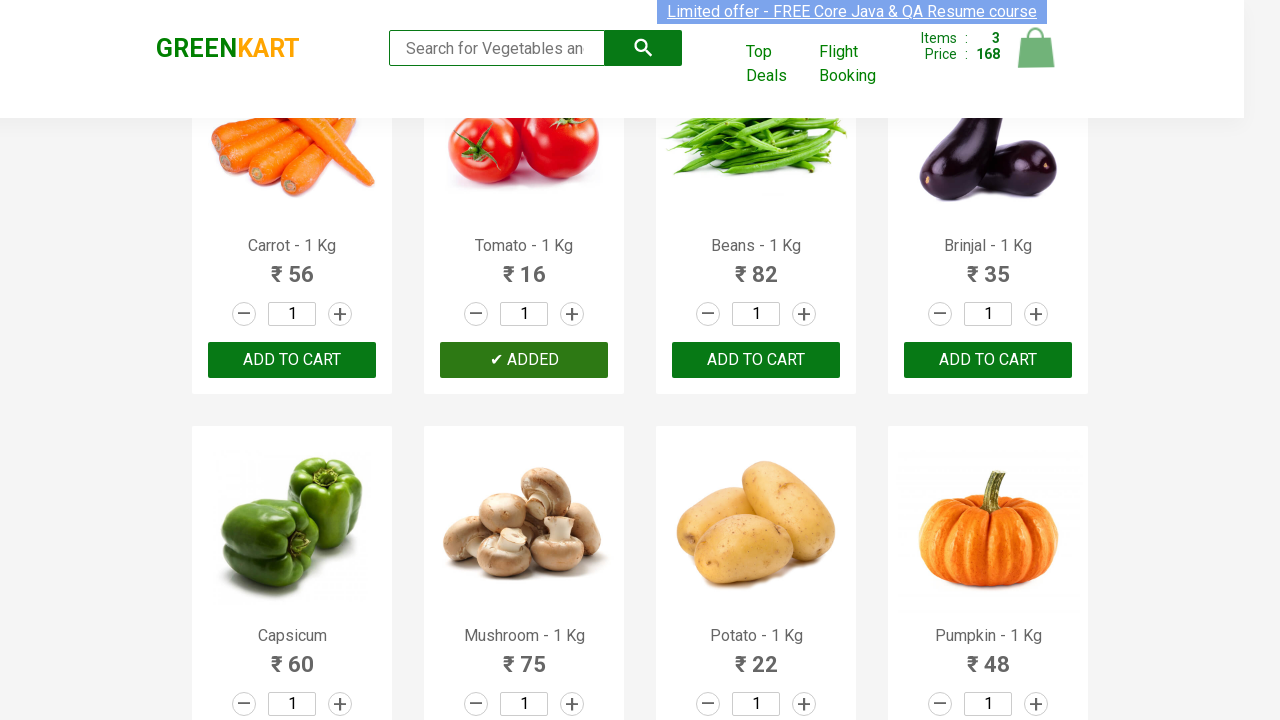

Waited 500ms for cart to update after adding all items
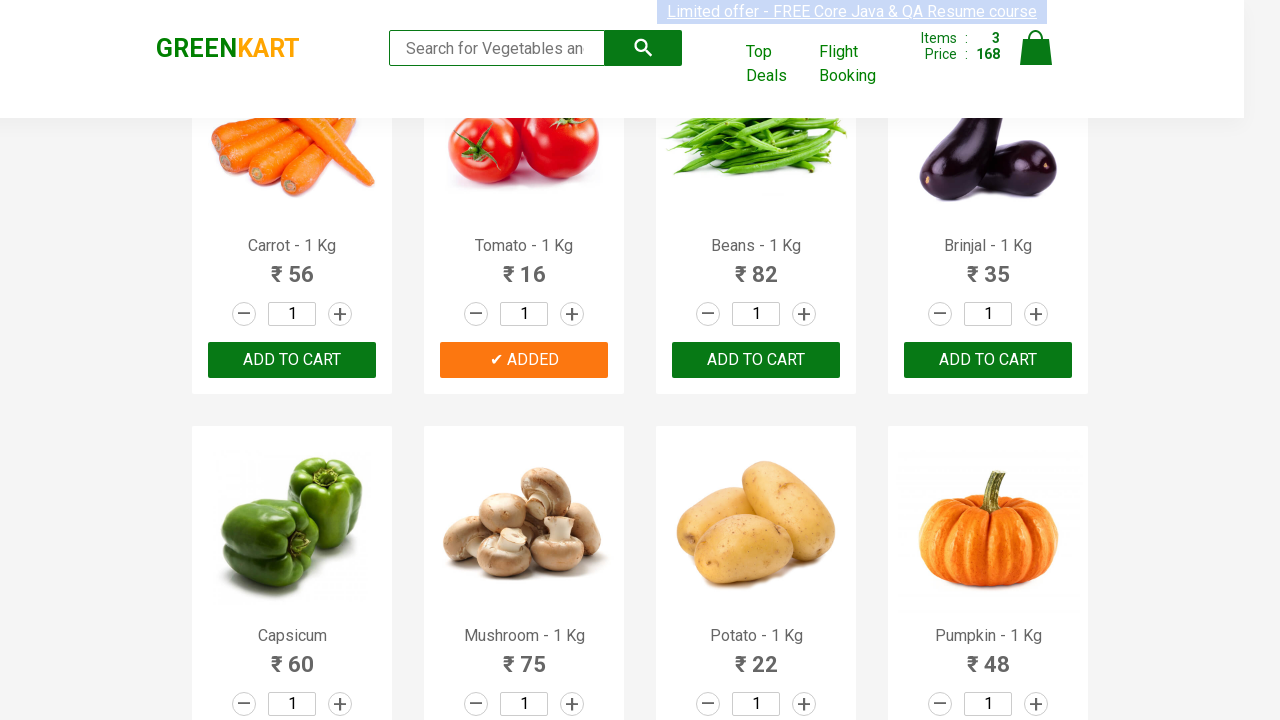

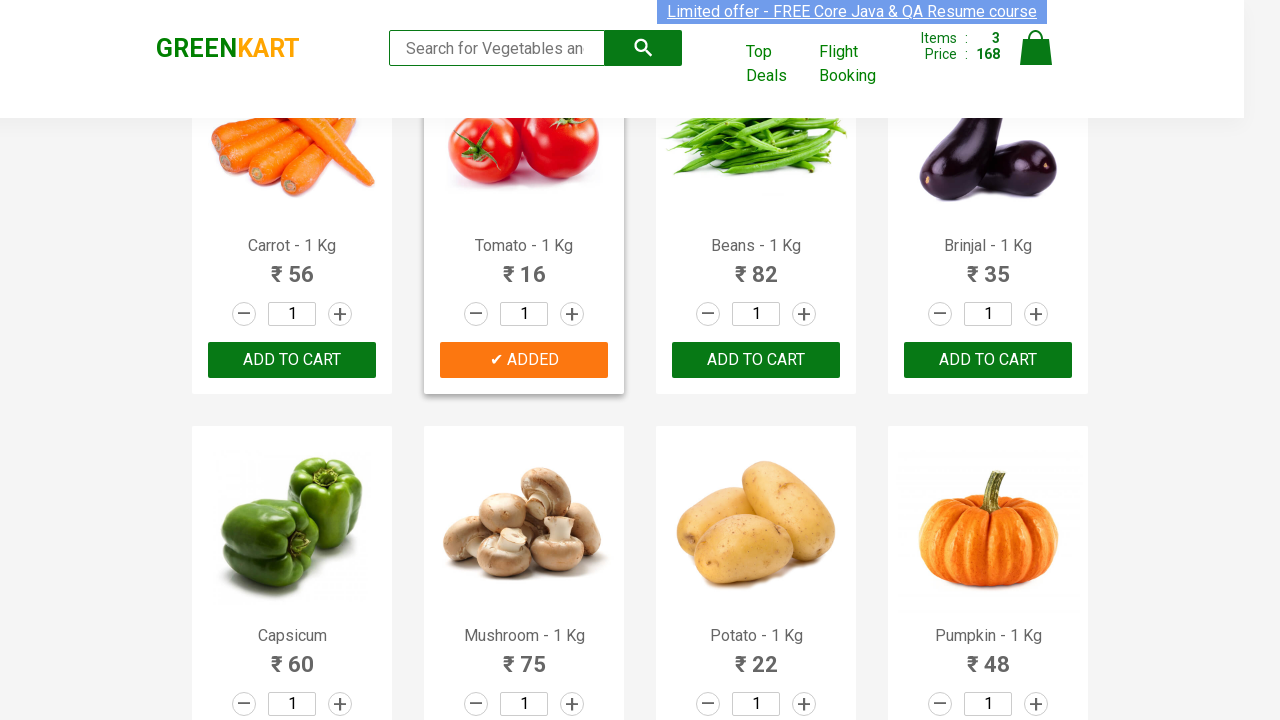